Tests product search functionality on GreenCart landing page, then navigates to Top Deals page in a new window to search and validate that the product name matches between both pages.

Starting URL: https://rahulshettyacademy.com/seleniumPractise

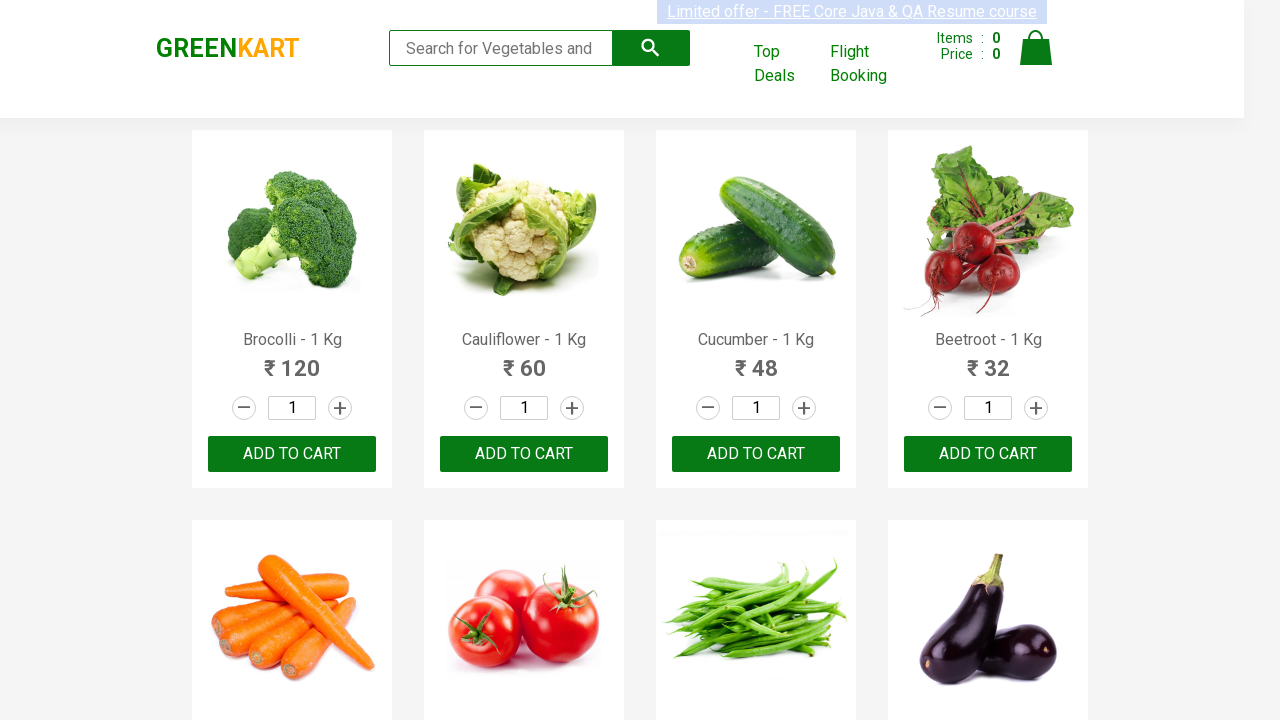

Filled search field with 'Tom' on landing page on input[type='search']
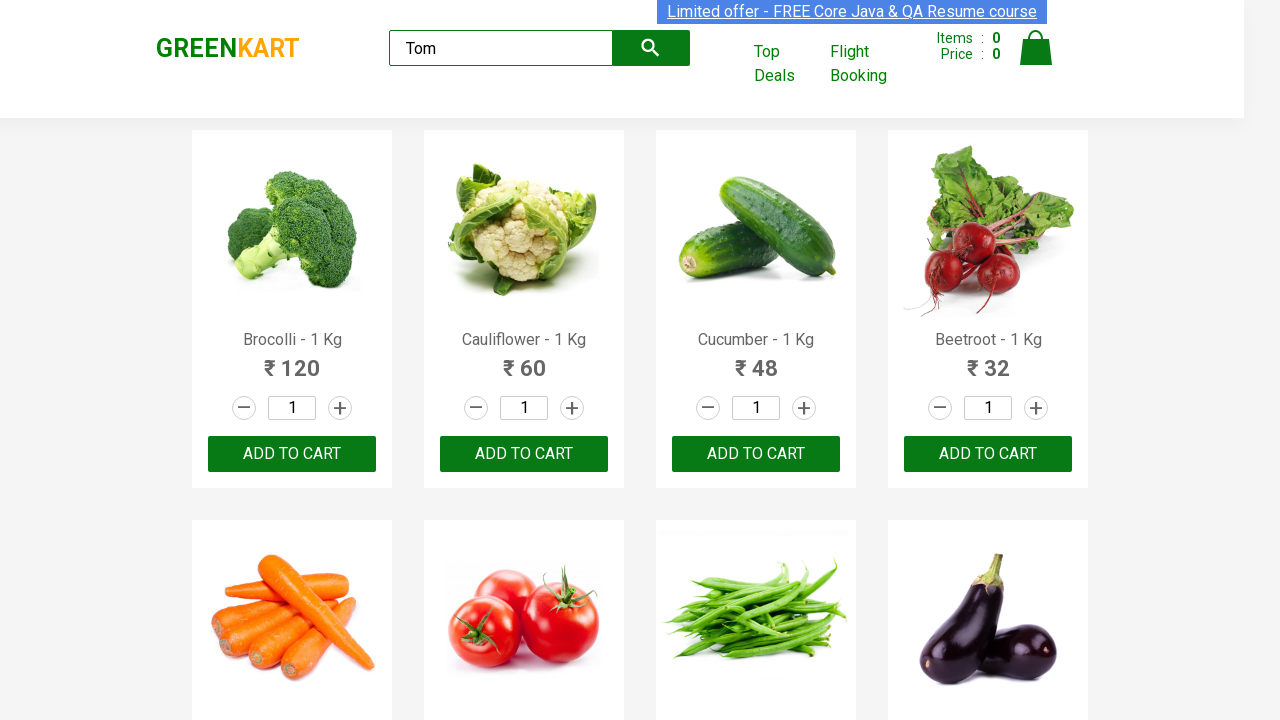

Search results loaded on landing page
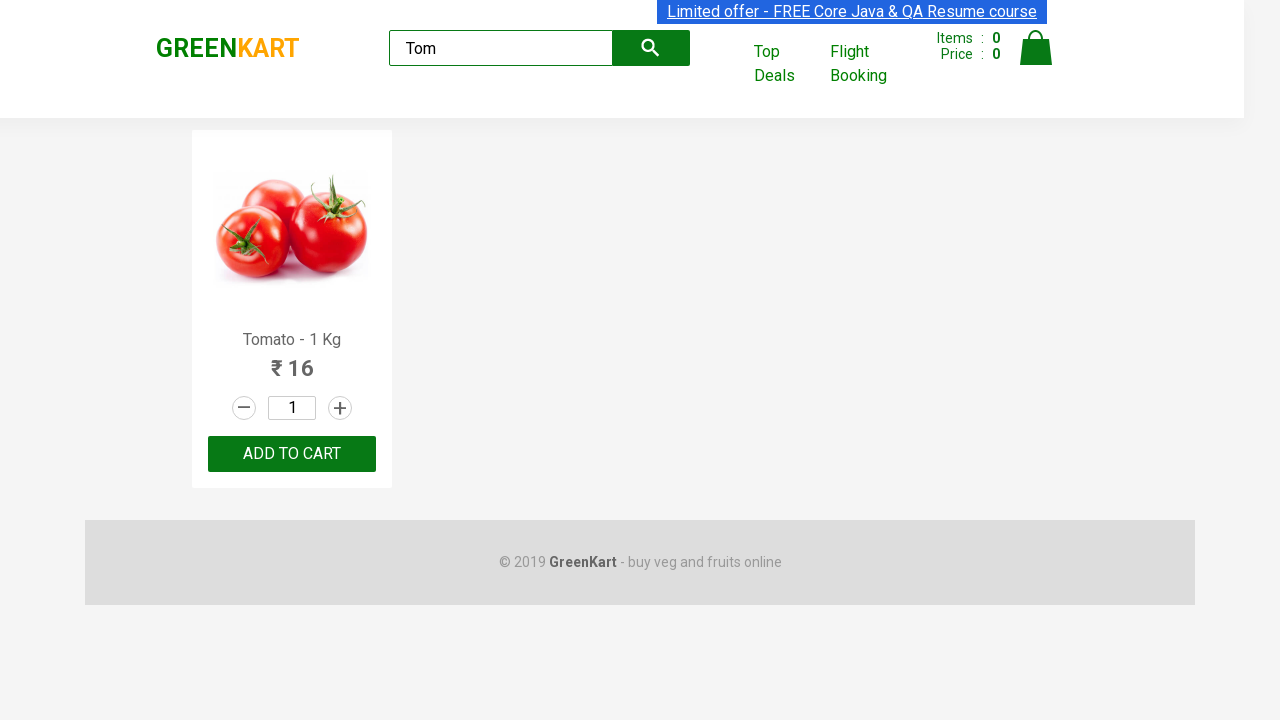

Extracted product name from landing page: Tomato
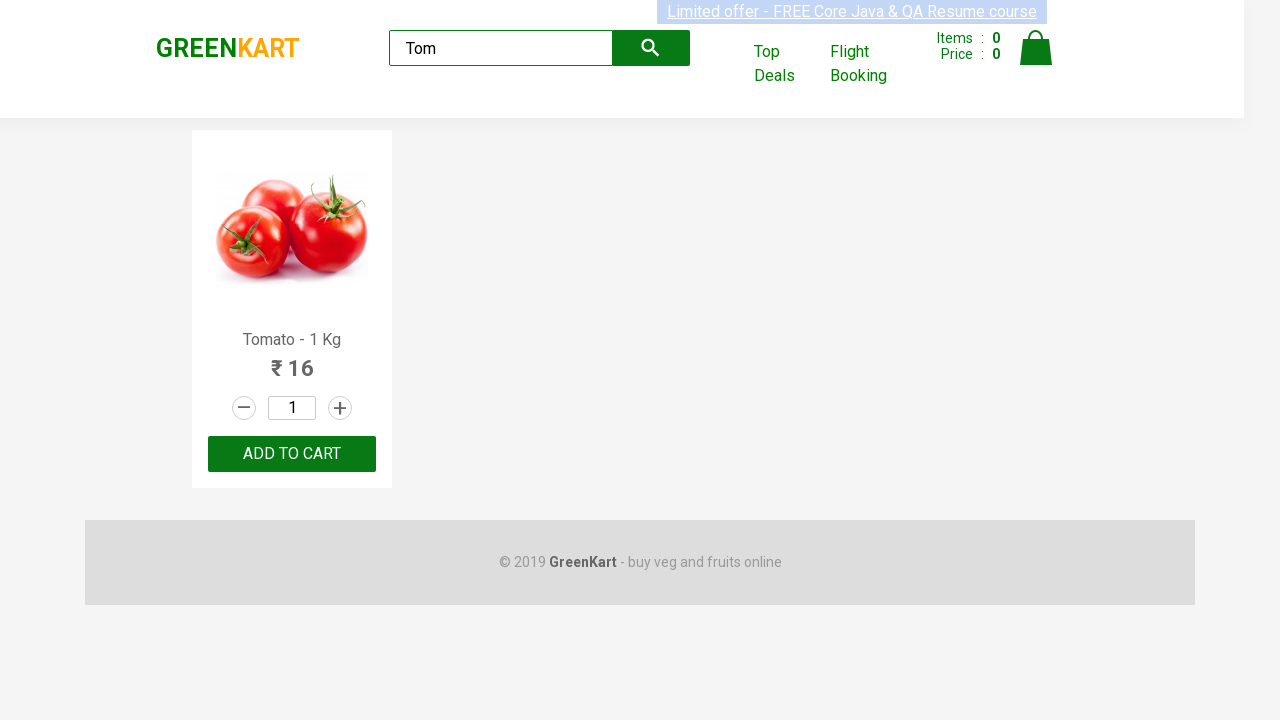

Clicked 'Top Deals' link to open new window at (787, 64) on text=Top Deals
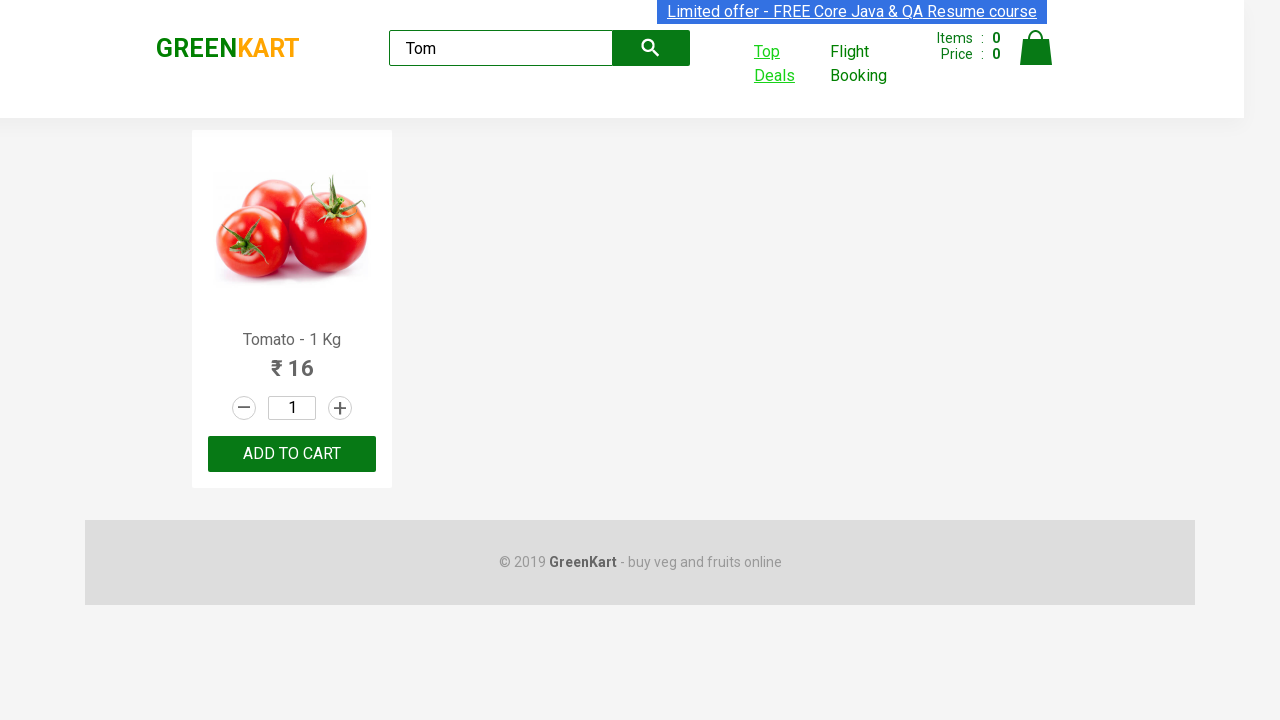

New window loaded and ready
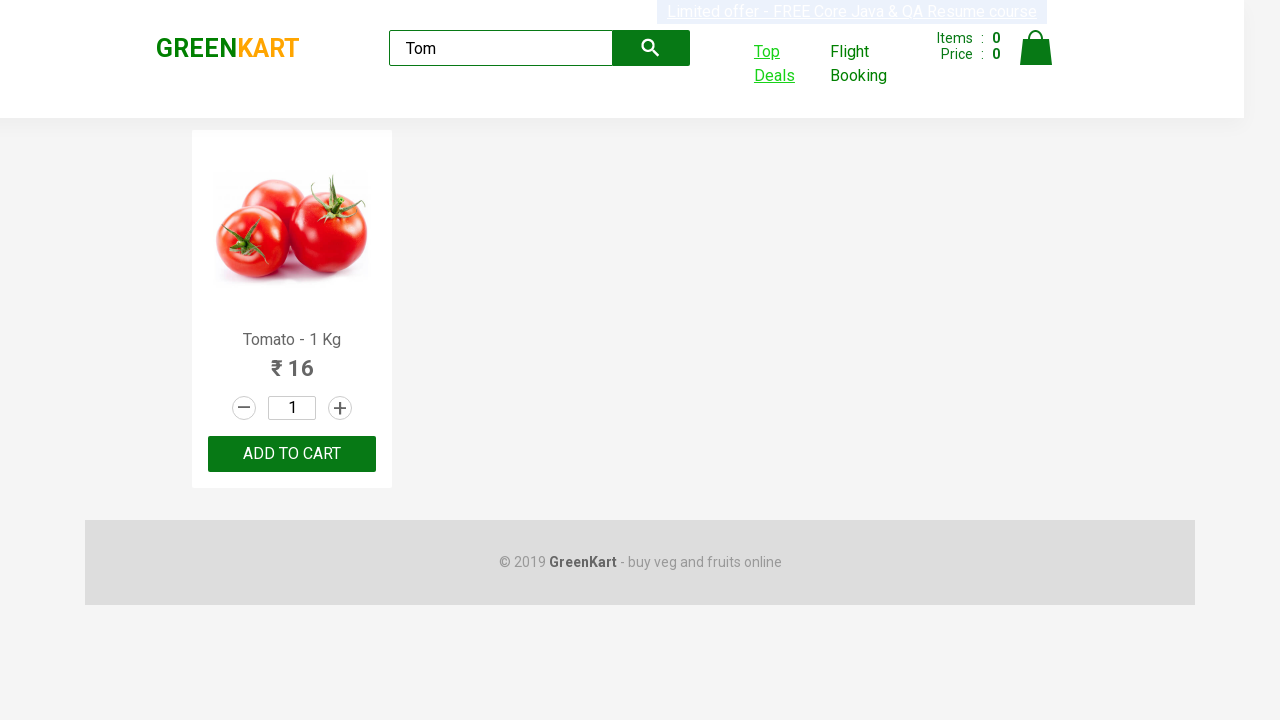

Filled search field with 'Tom' on Top Deals page on input#search-field
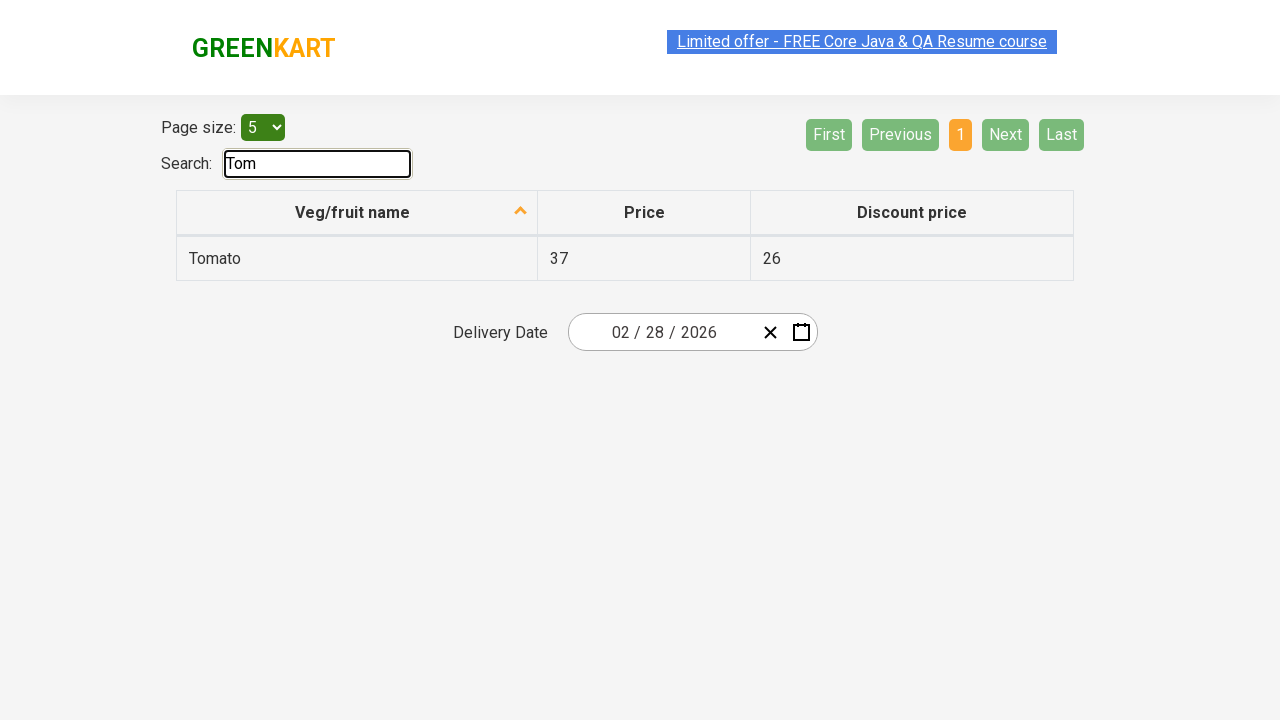

Search results loaded on Top Deals page
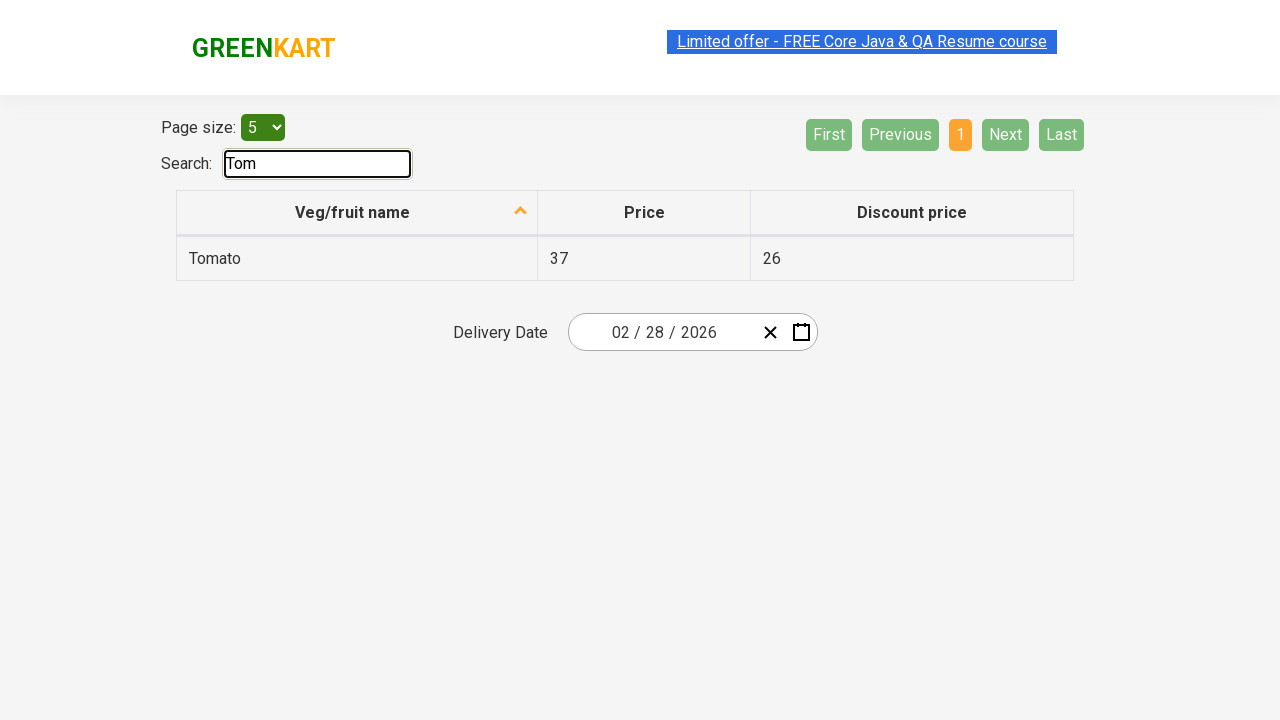

Extracted product name from Top Deals page: Tomato
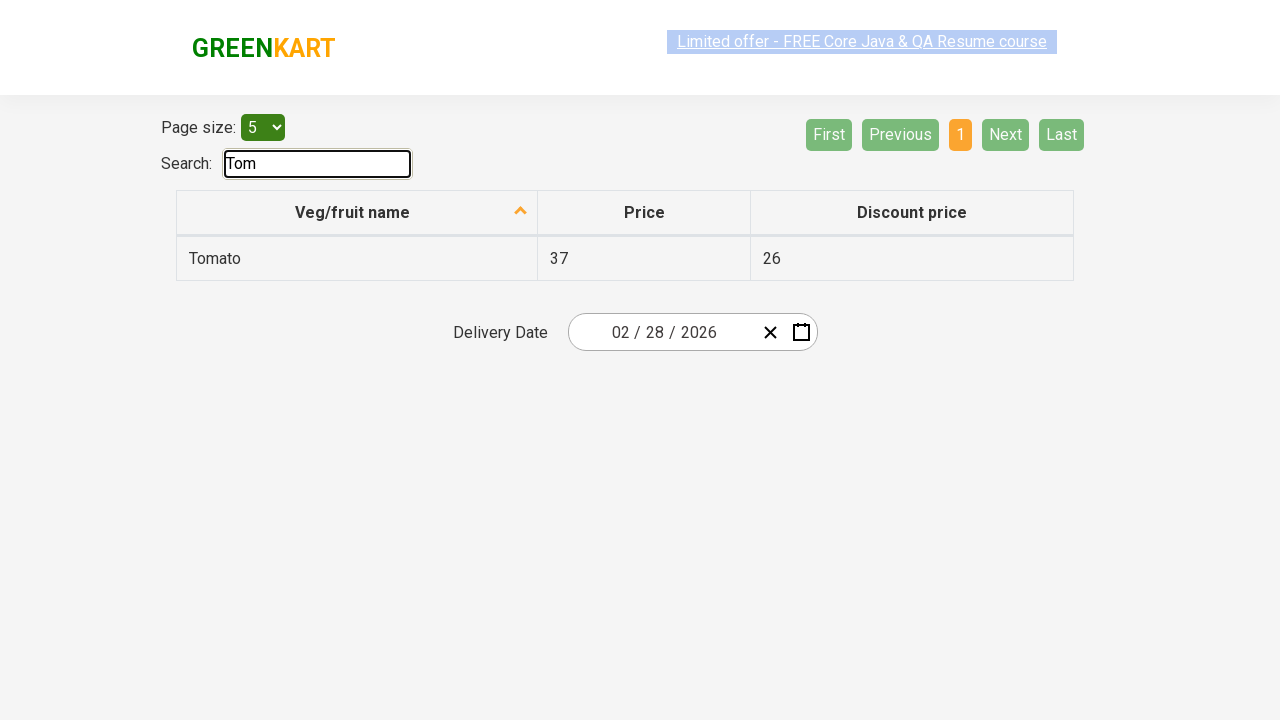

Validated product names match between pages: Tomato == Tomato
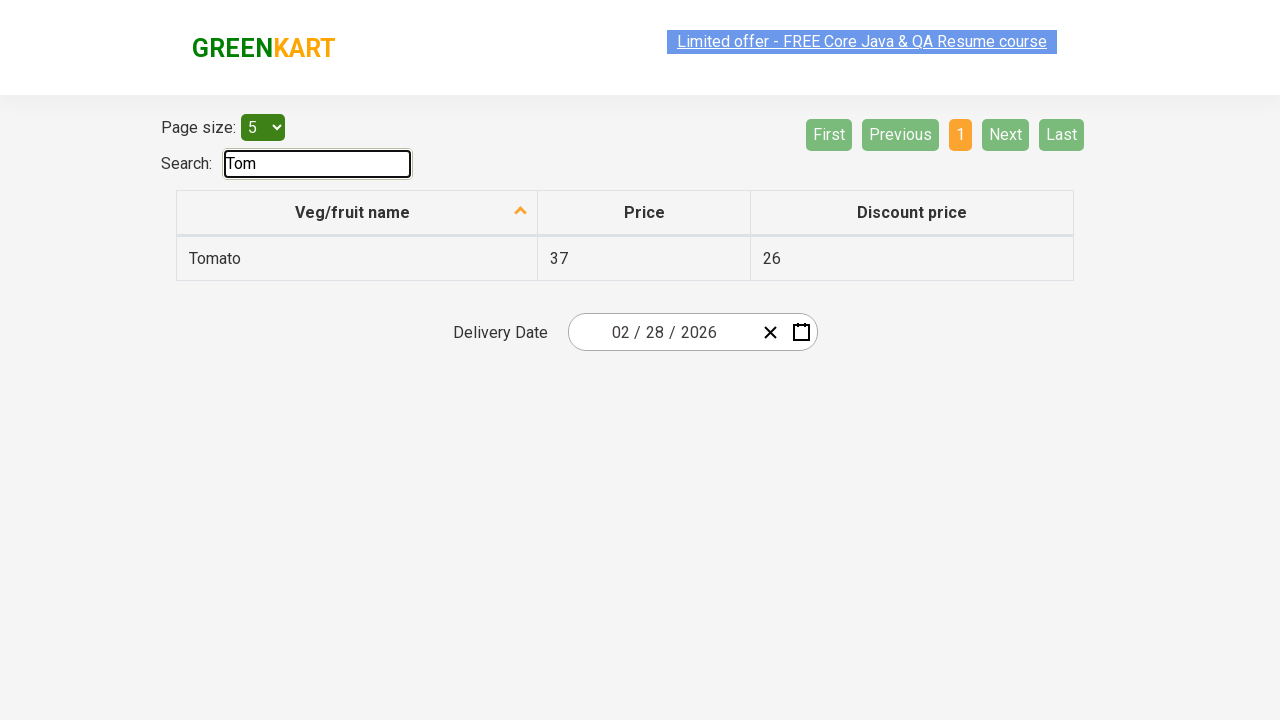

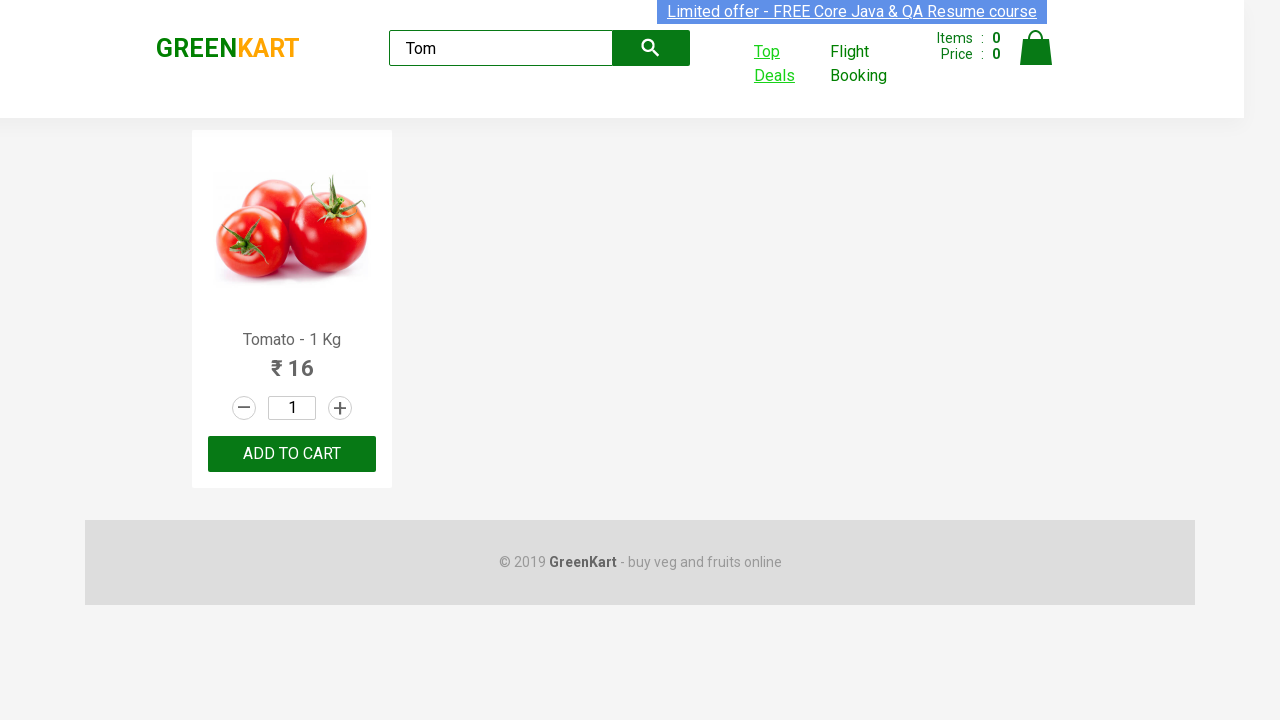